Tests dropdown selection functionality by selecting a country from a dropdown menu using three different methods: by index, by visible text, and by value.

Starting URL: https://www.orangehrm.com/orangehrm-30-day-trial

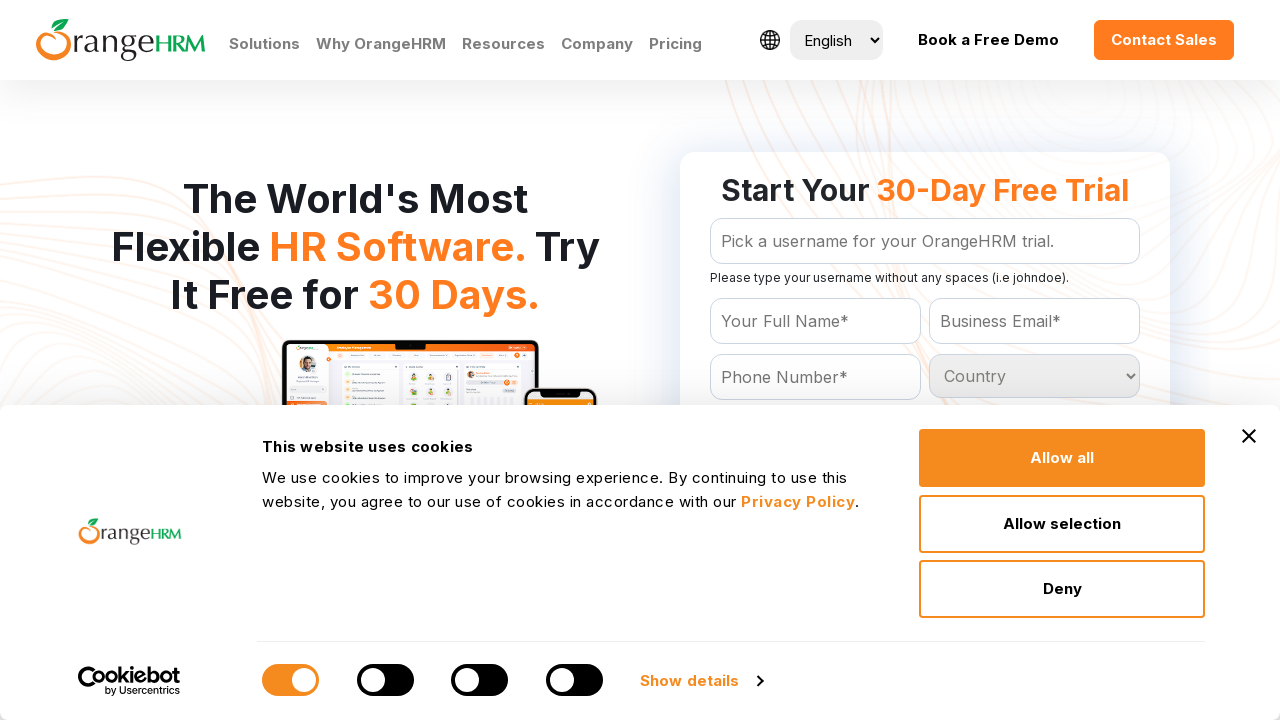

Waited 4 seconds for page to load
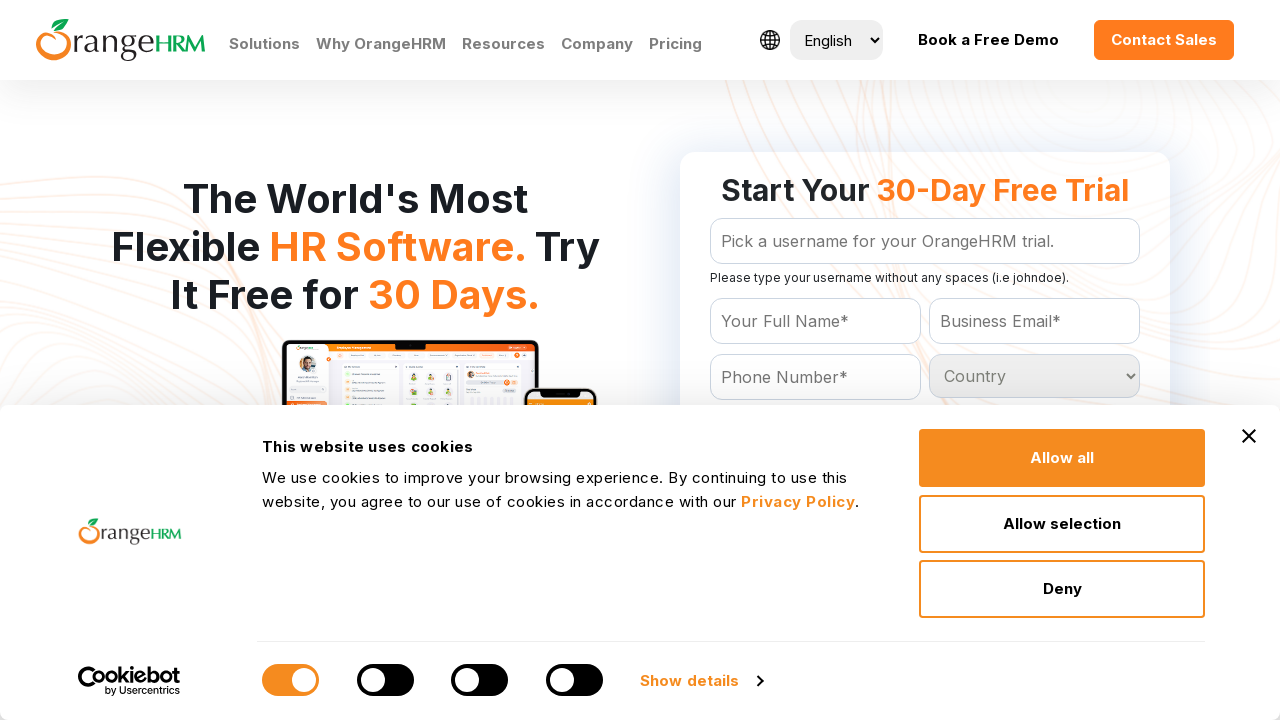

Selected country dropdown option by index (96th option) on #Form_getForm_Country
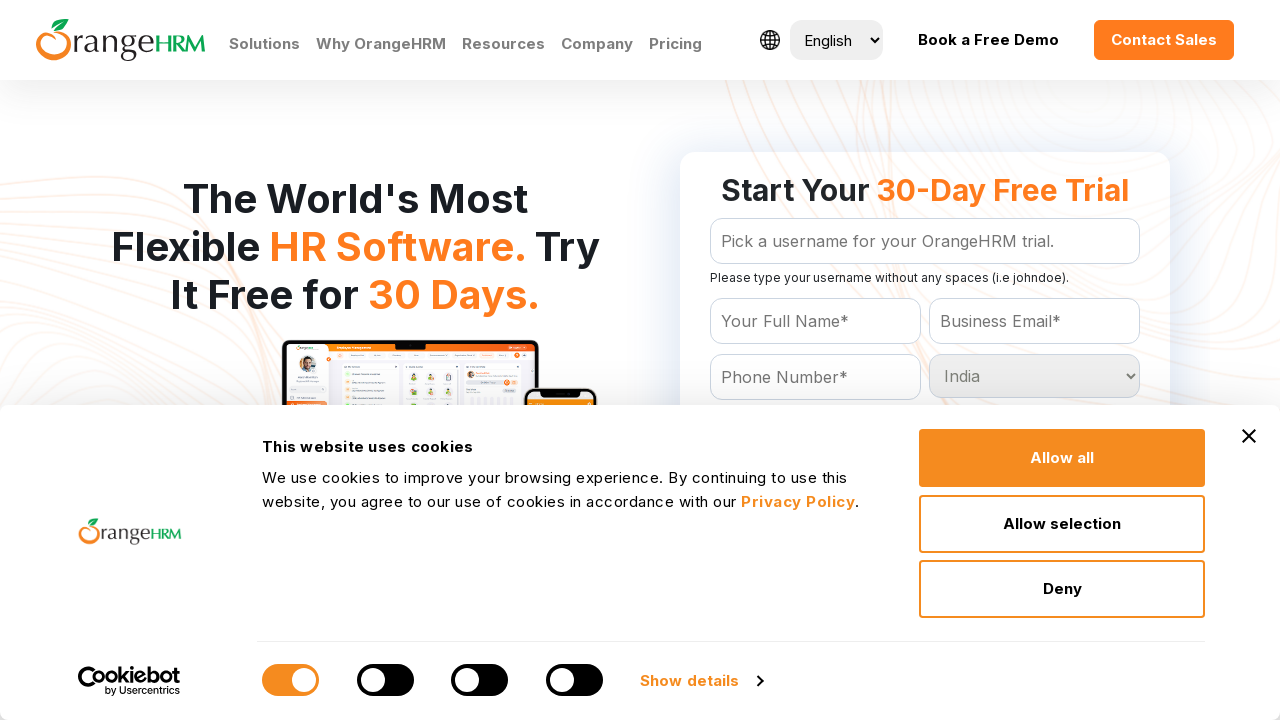

Selected country dropdown option by visible text (Iceland) on #Form_getForm_Country
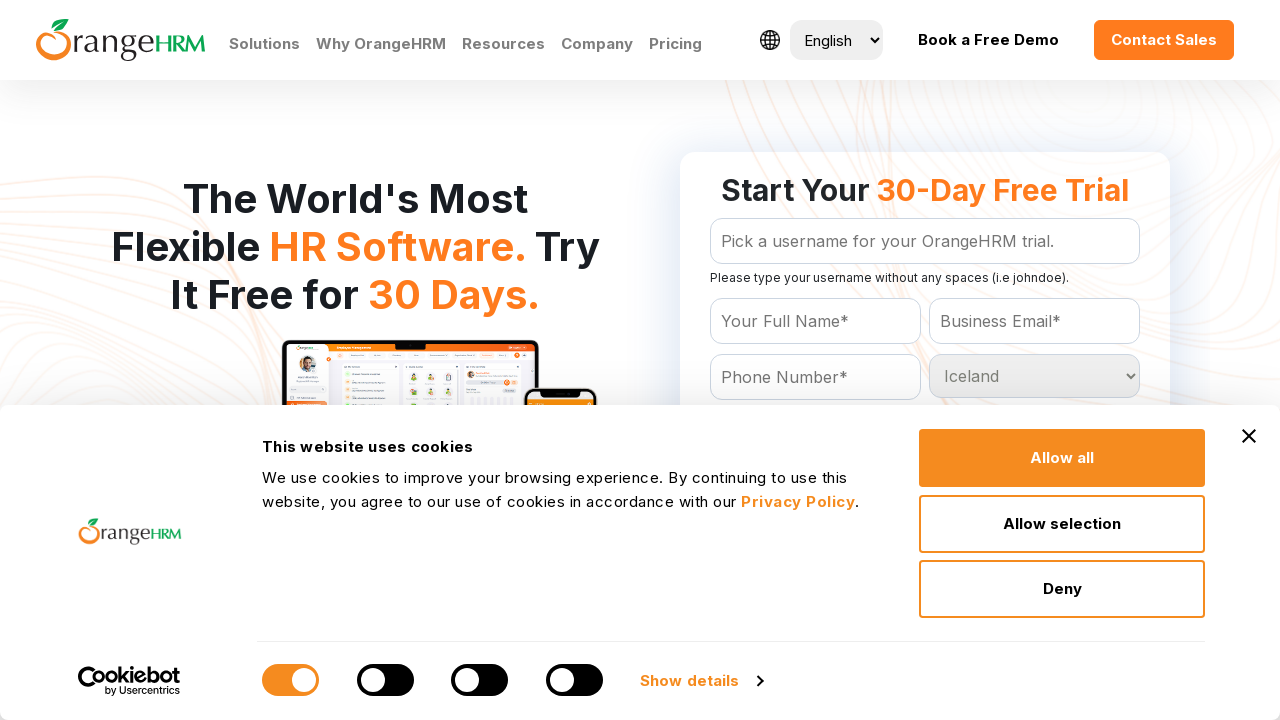

Selected country dropdown option by value (China) on #Form_getForm_Country
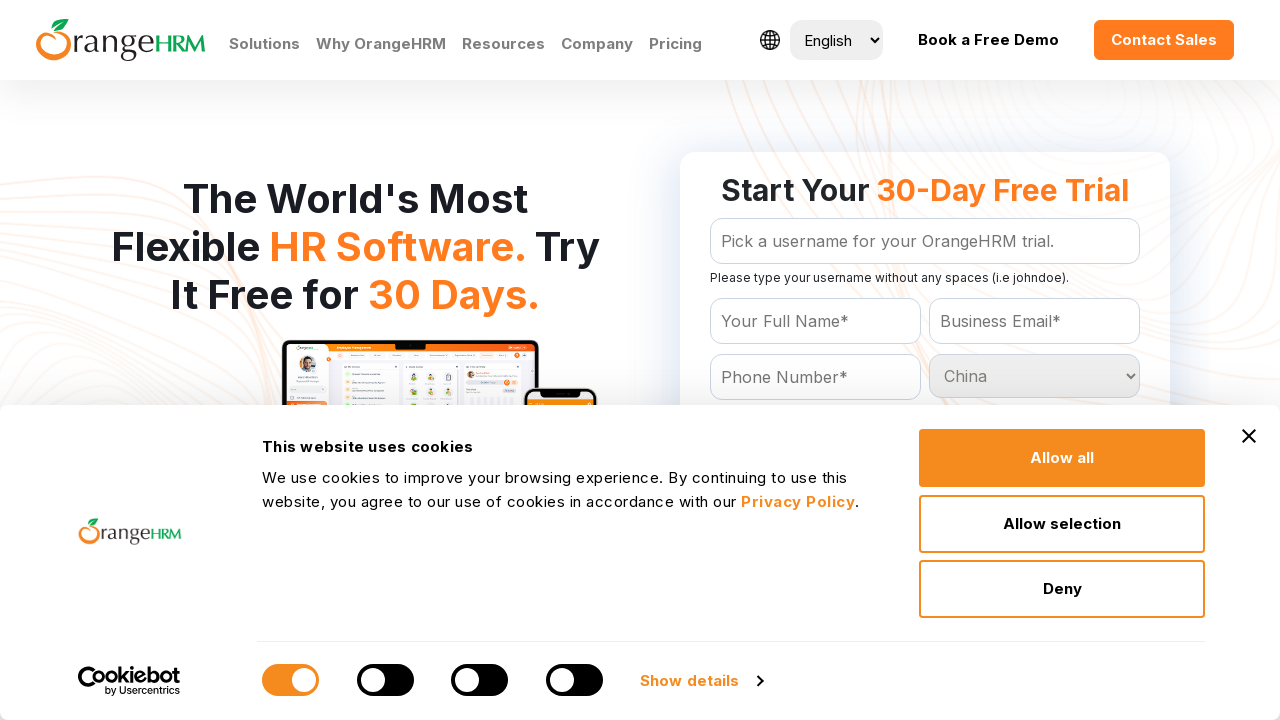

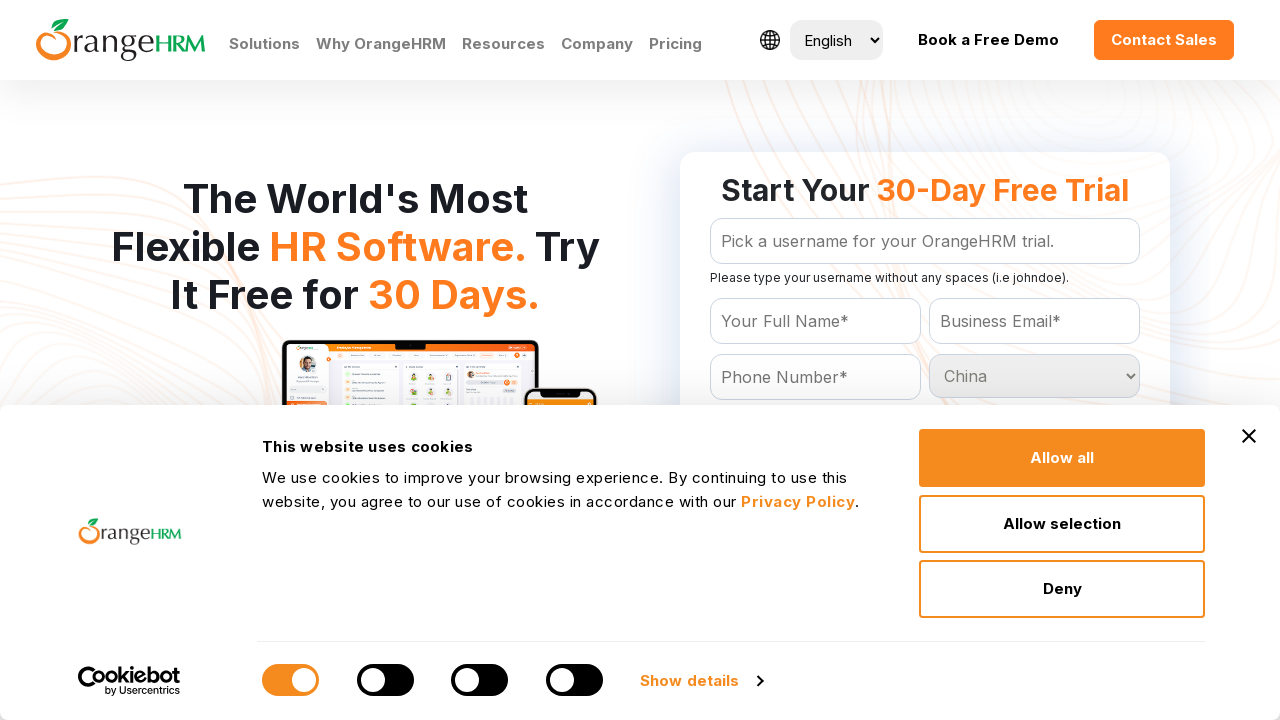